Tests sorting a data table (with class attributes) in descending order by clicking the dues column header twice

Starting URL: http://the-internet.herokuapp.com/tables

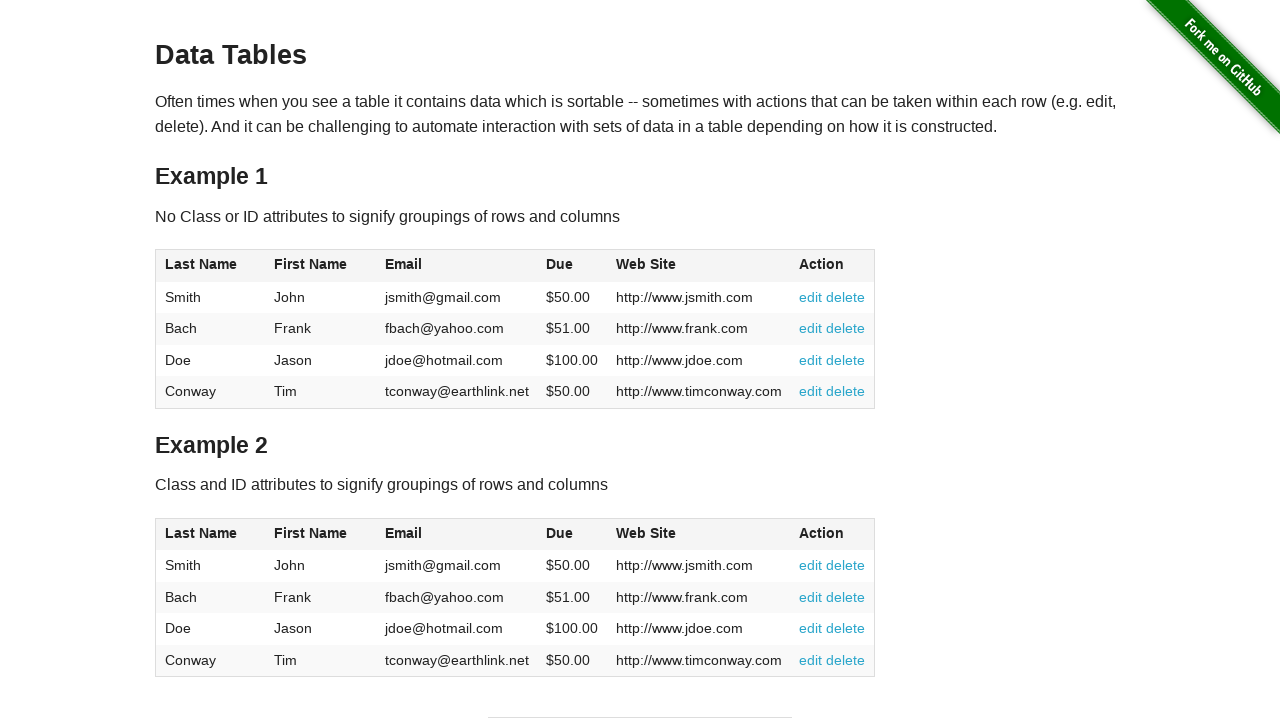

Clicked dues column header to sort ascending at (560, 533) on #table2 thead .dues
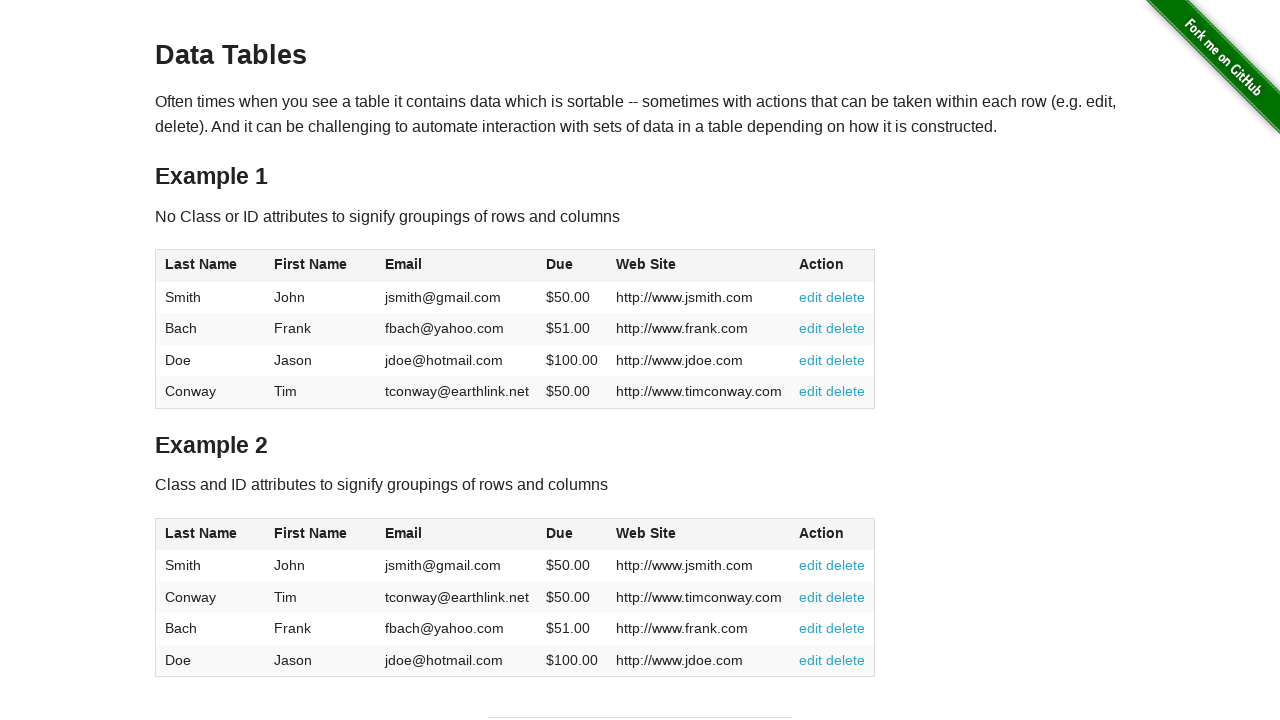

Clicked dues column header again to sort descending at (560, 533) on #table2 thead .dues
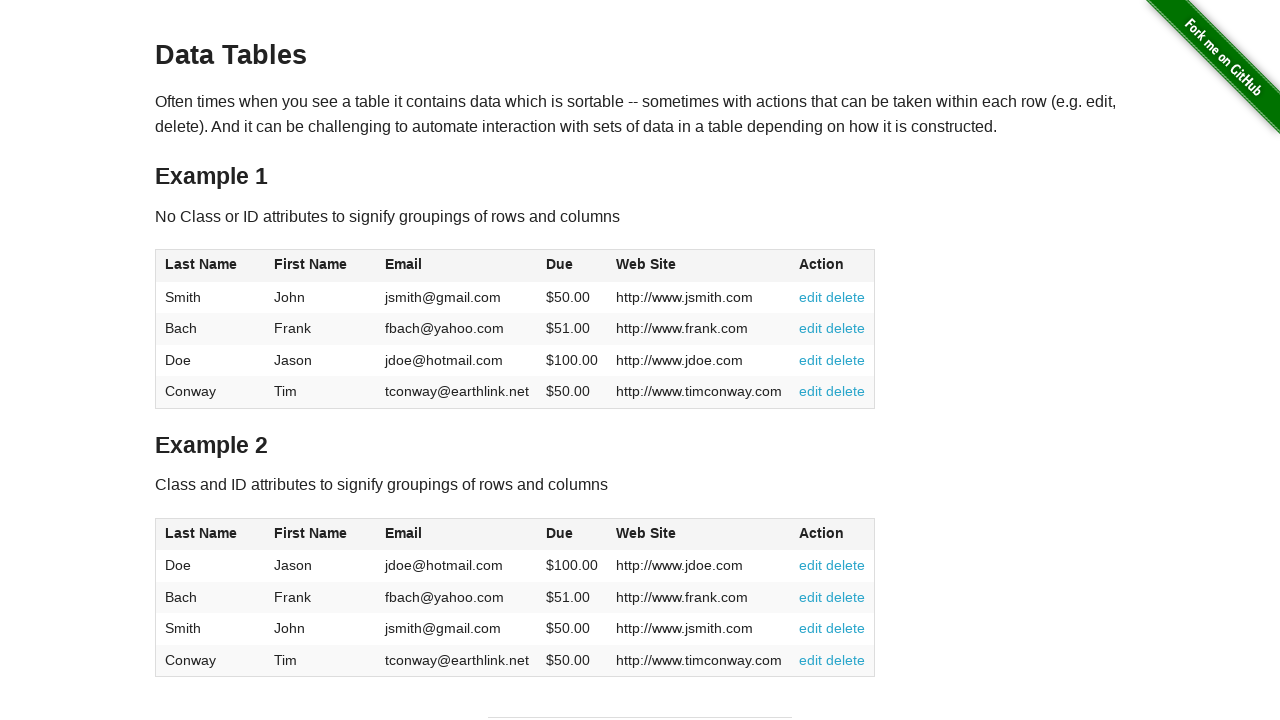

Verified dues column is visible and data table sorted in descending order
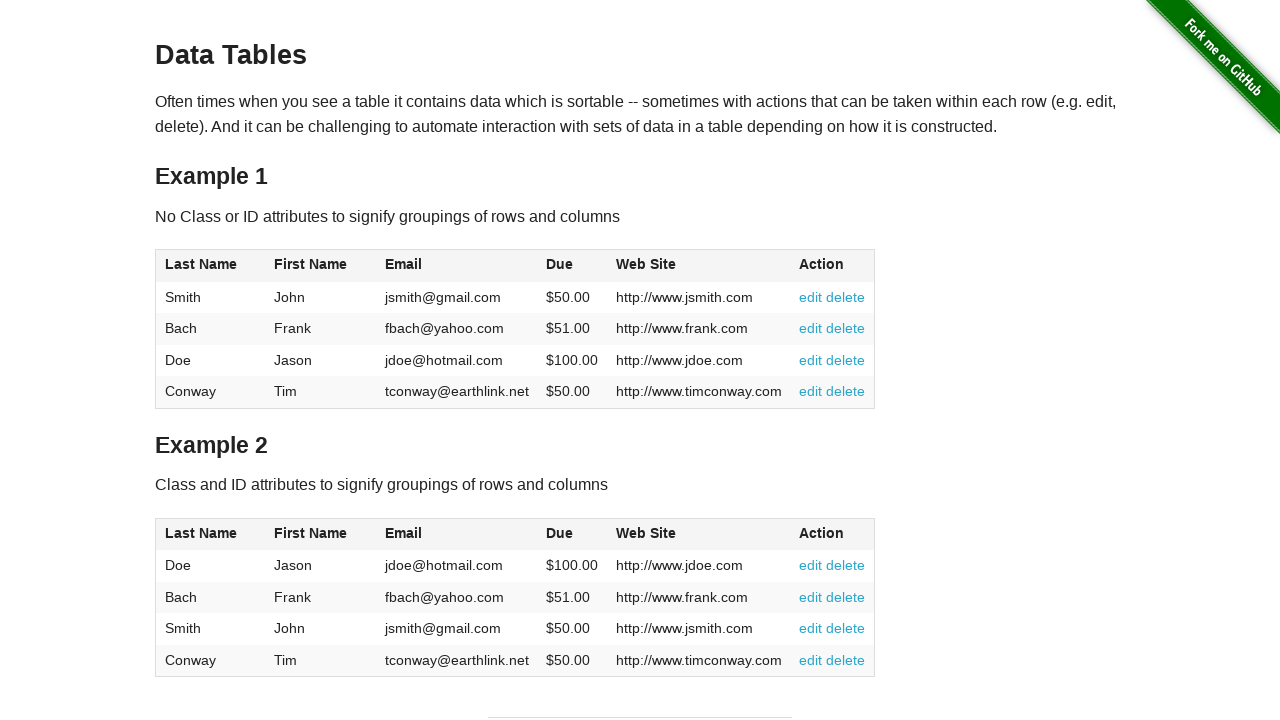

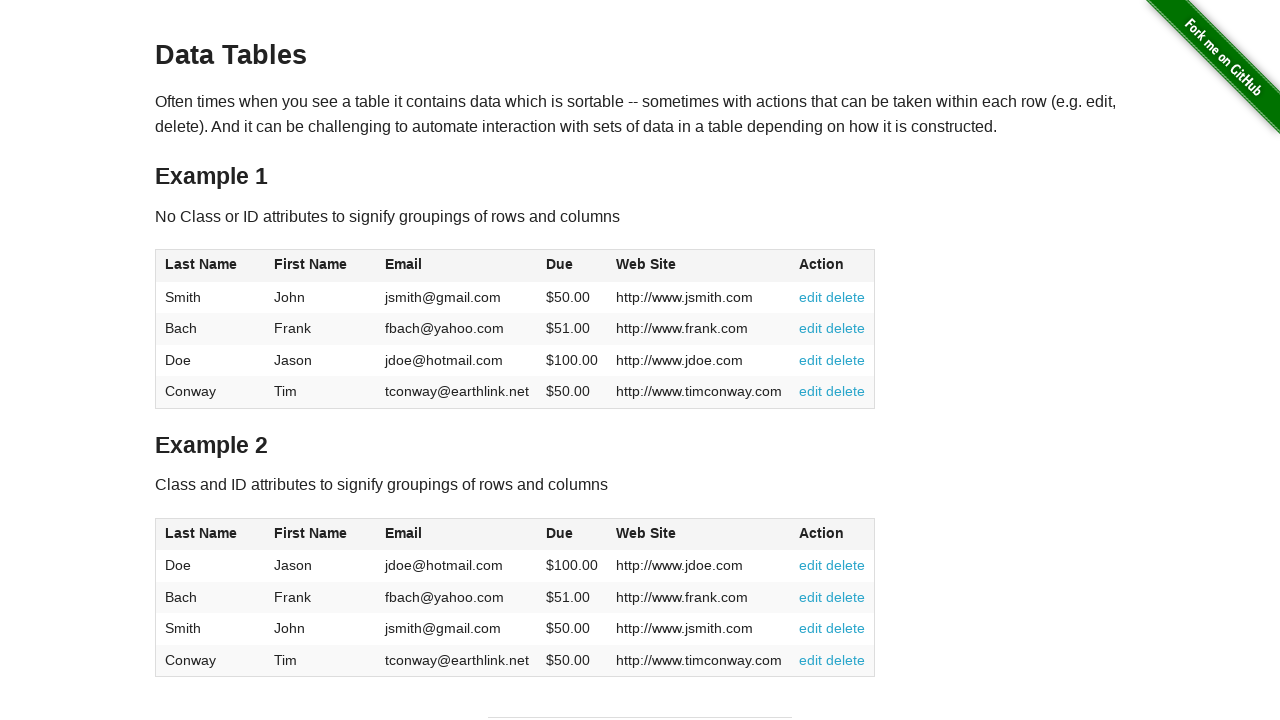